Searches for a place and navigates to its details page

Starting URL: https://www.navigator.ba/#/categories

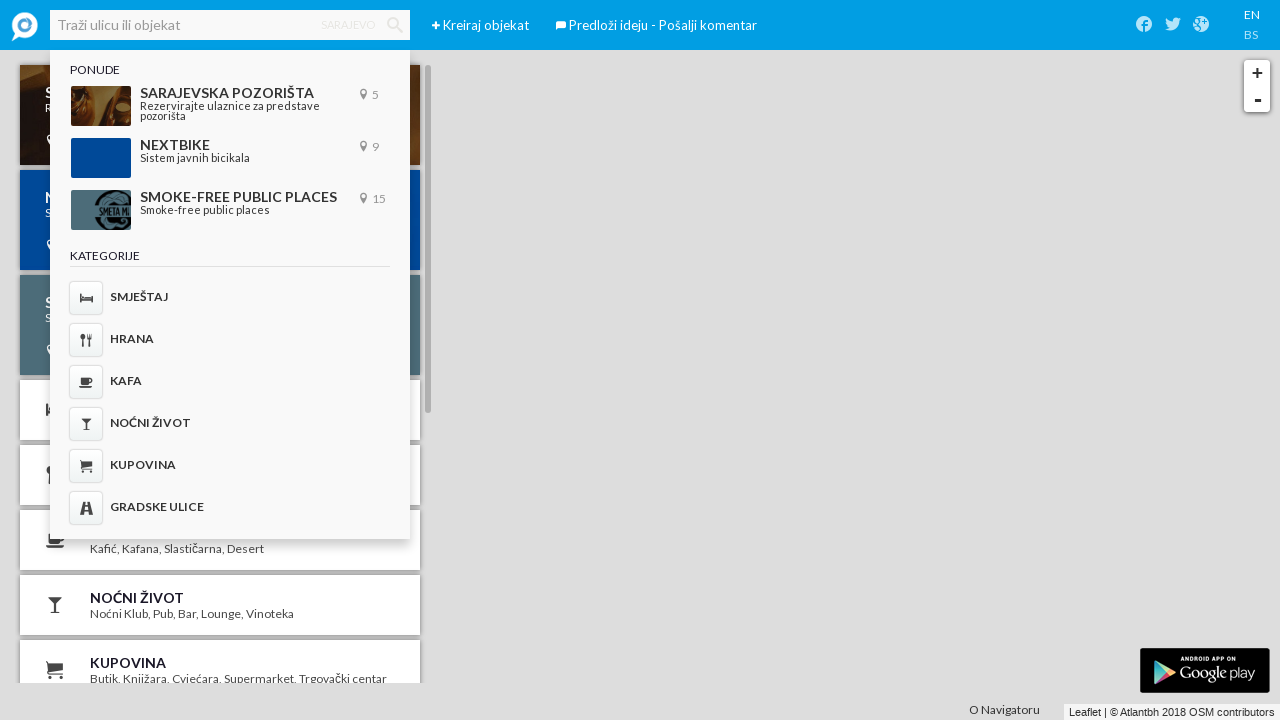

Filled search field with 'Sunnyland' on input[placeholder='Traži ulicu ili objekat']
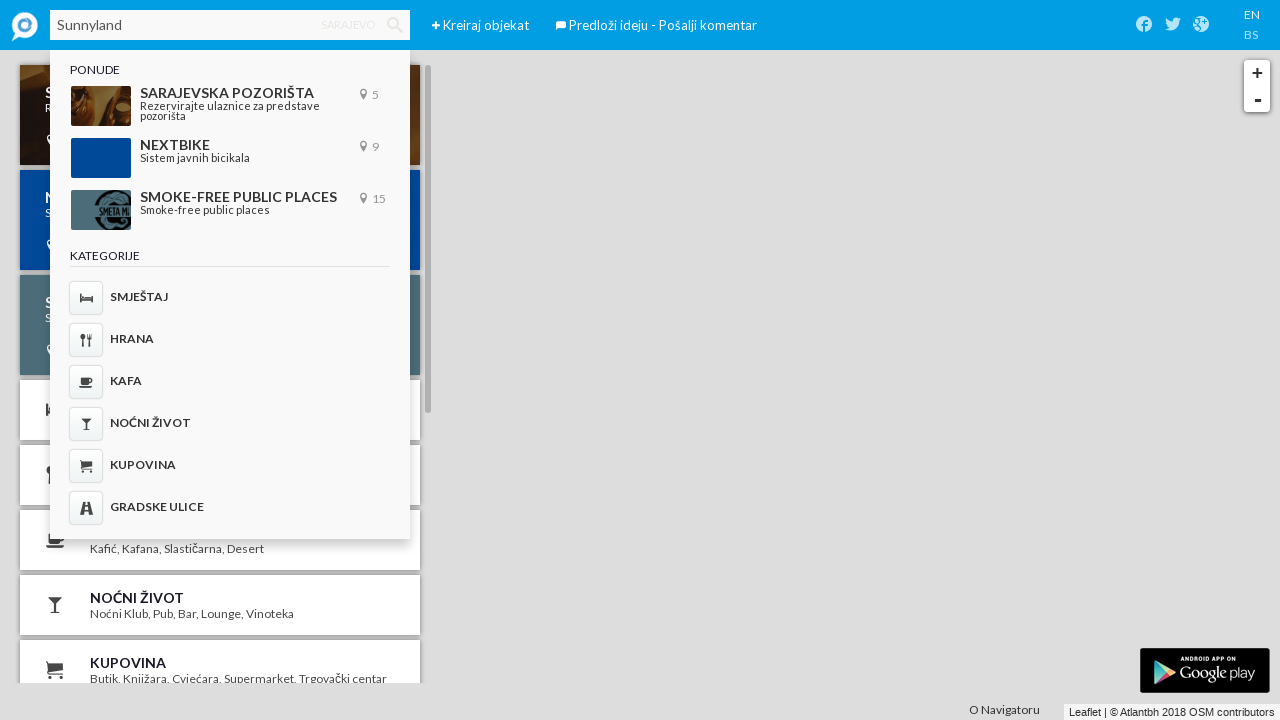

Clicked search button to search for Sunnyland at (395, 25) on .iconav-search
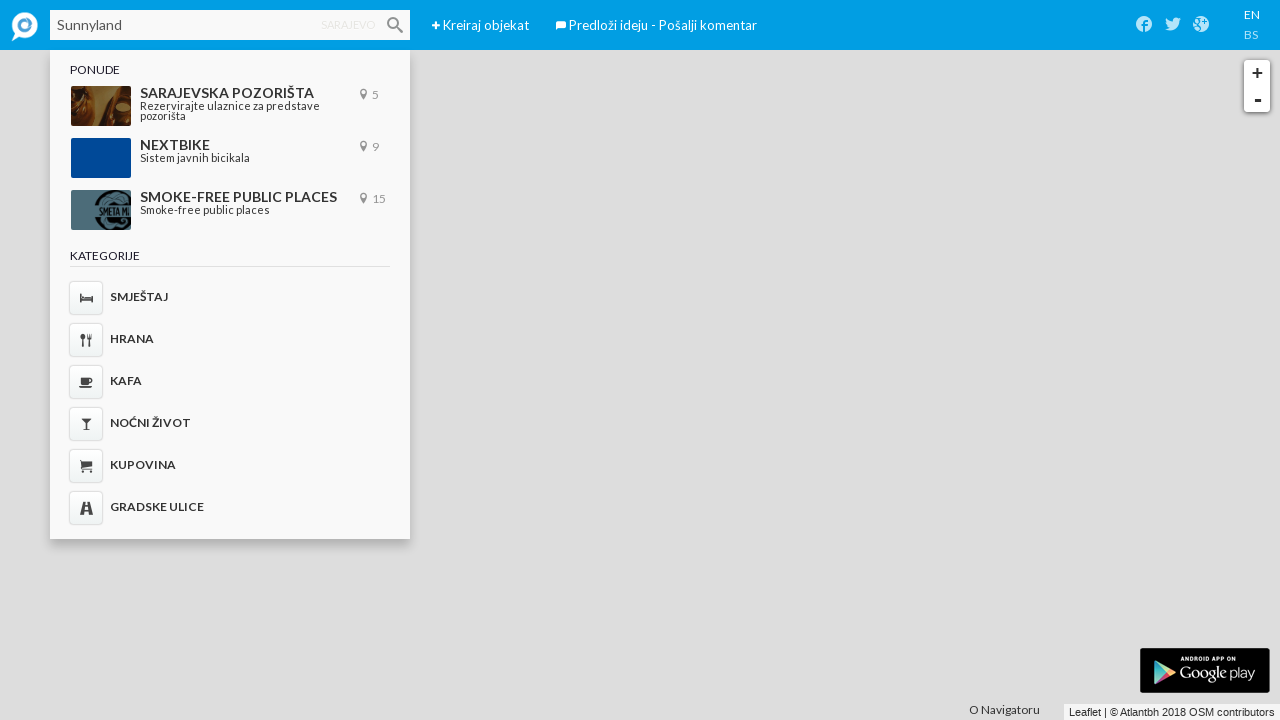

Clicked on Sunnyland search result to navigate to details page at (220, 122) on a[href="#/p/sunnyland"]
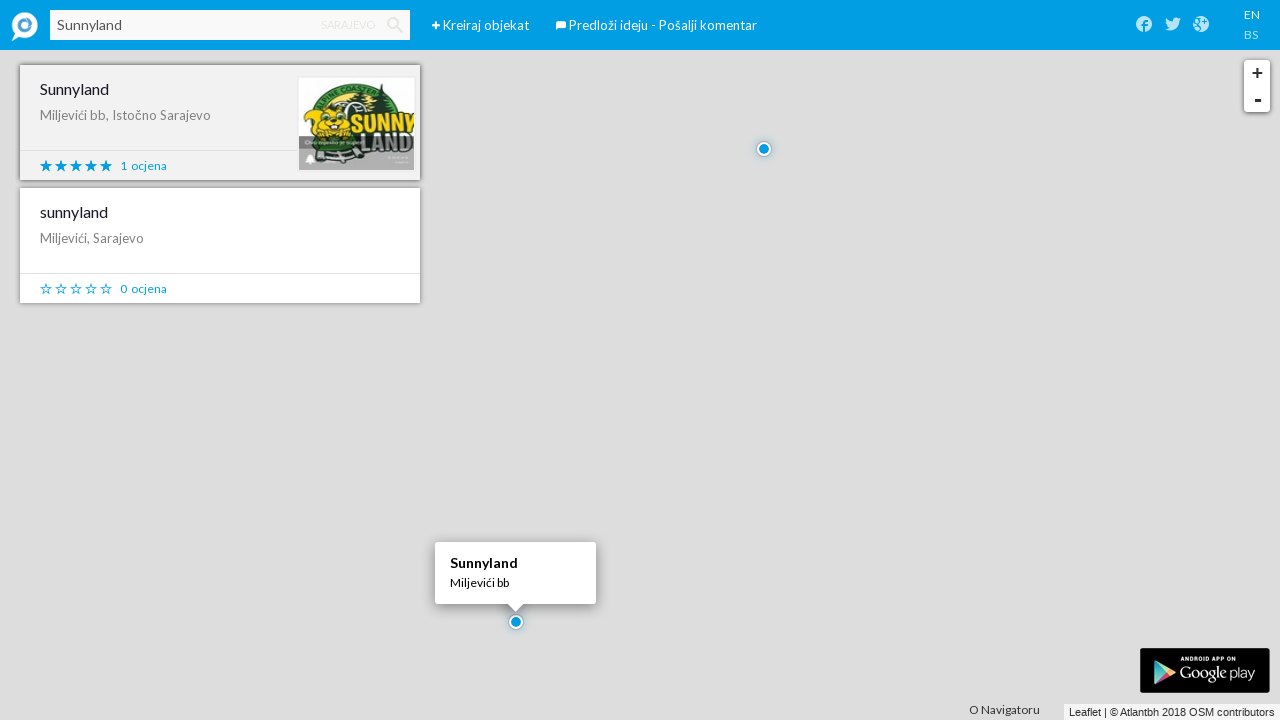

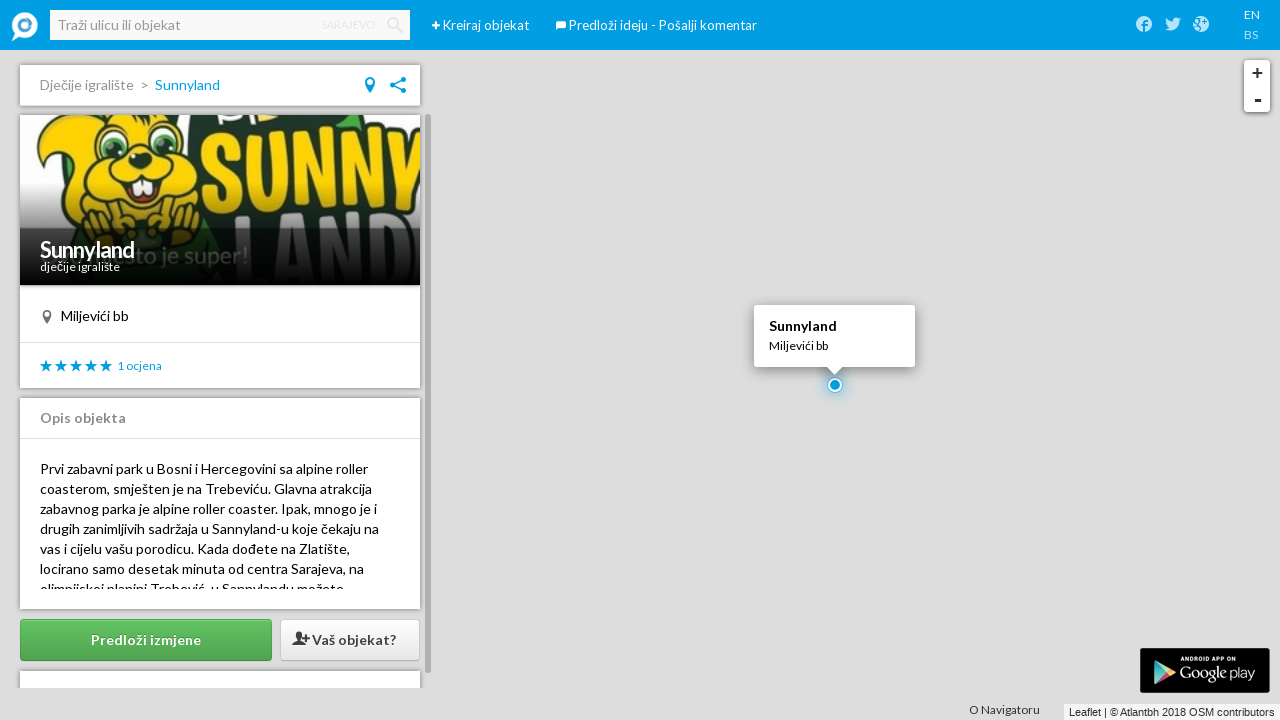